Clicks on Submit New Language menu item and verifies the submenu header text is "Submit New Language".

Starting URL: http://www.99-bottles-of-beer.net/

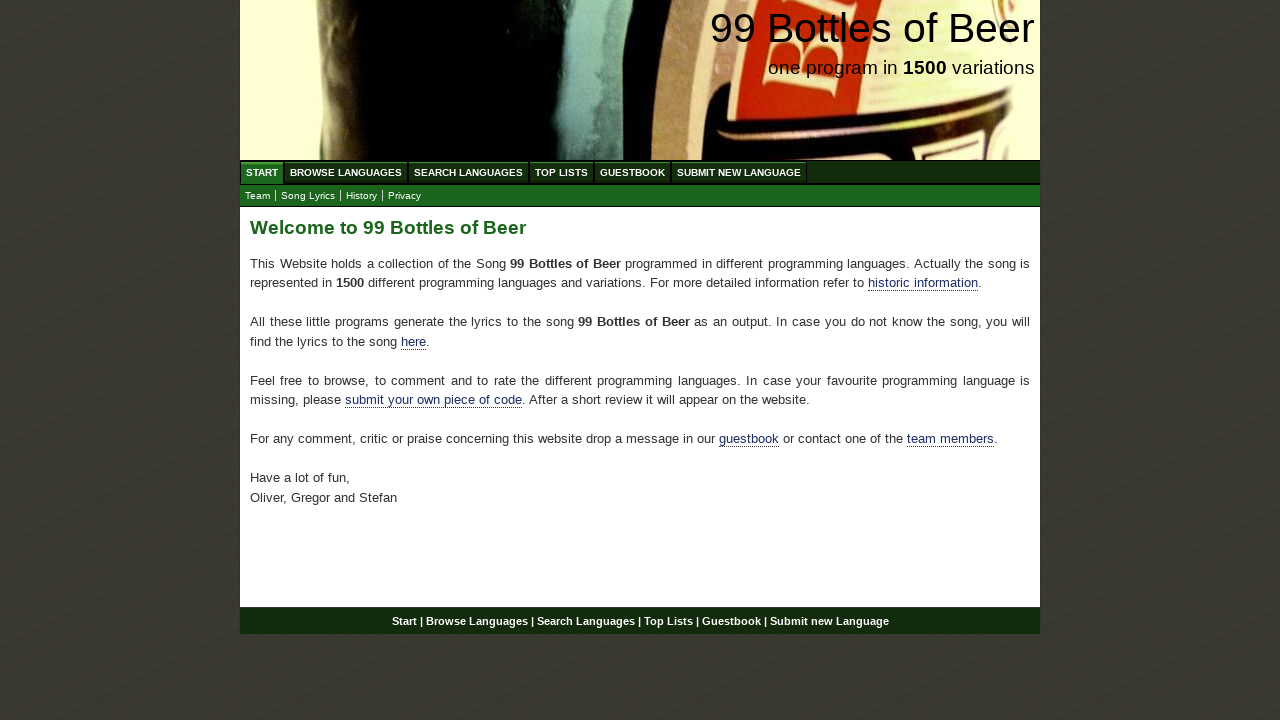

Clicked Submit New Language menu item at (739, 172) on #menu li:nth-child(6) a
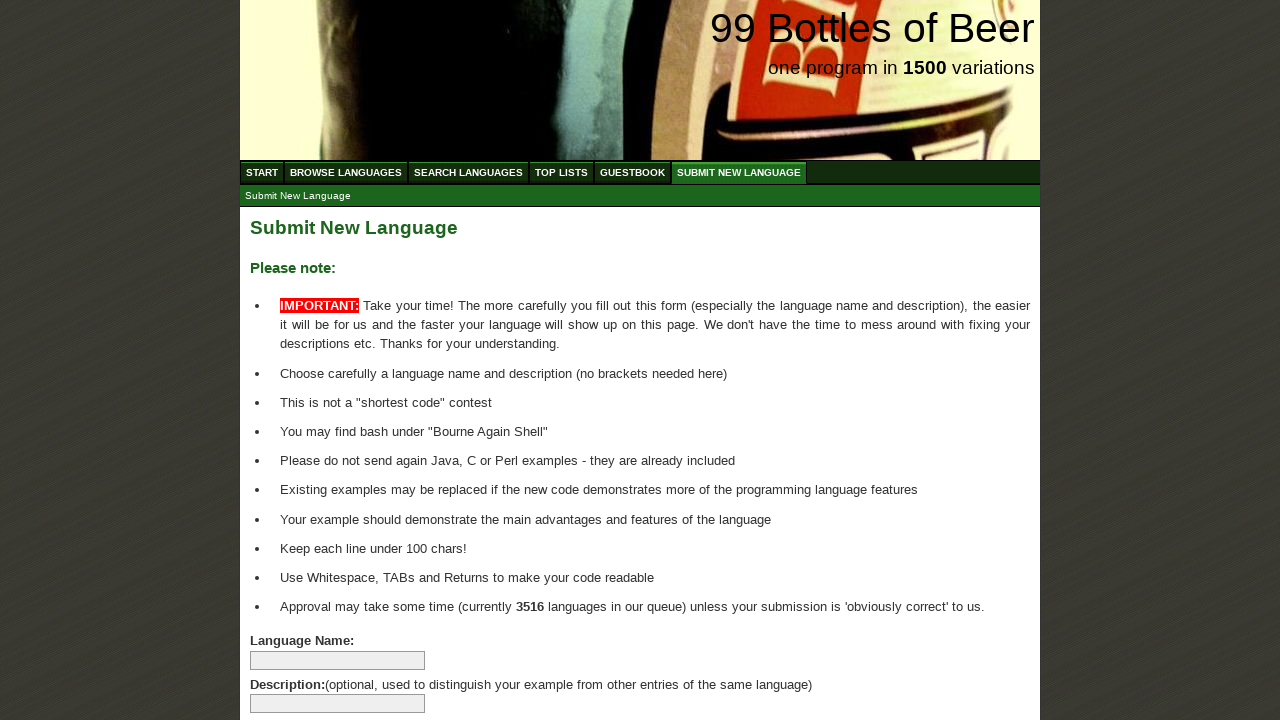

Located submenu header element
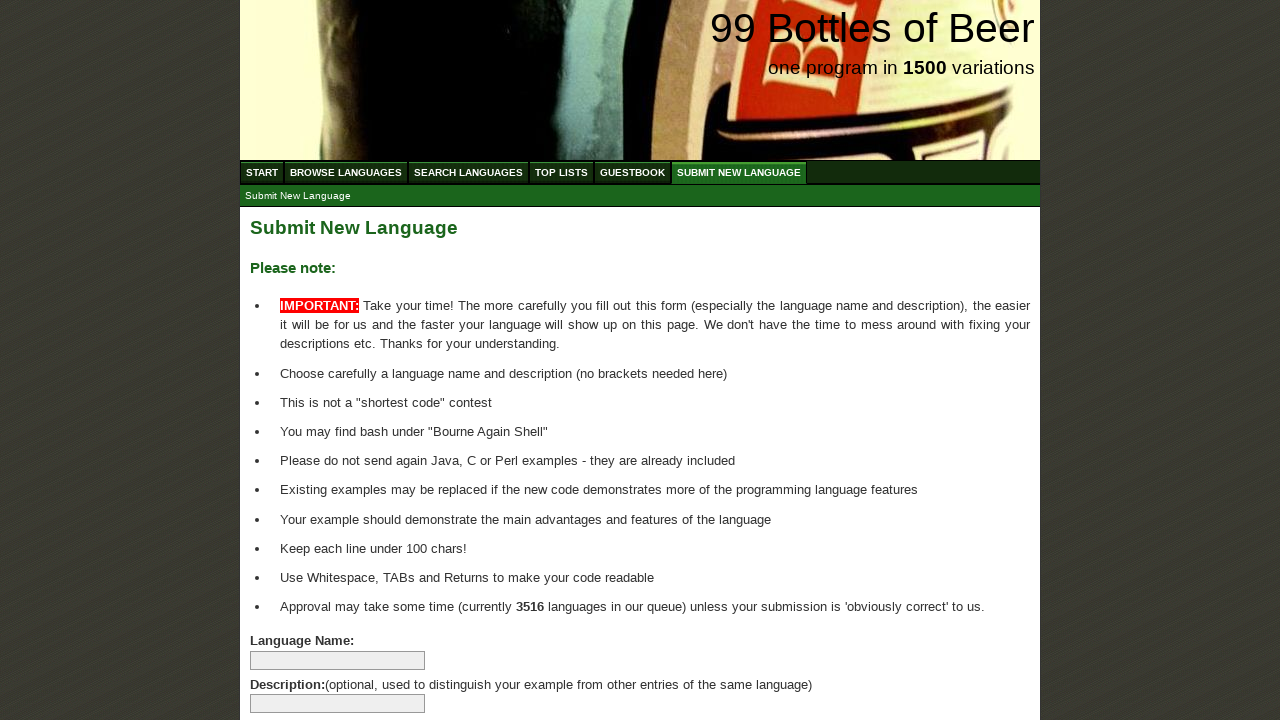

Submenu header loaded
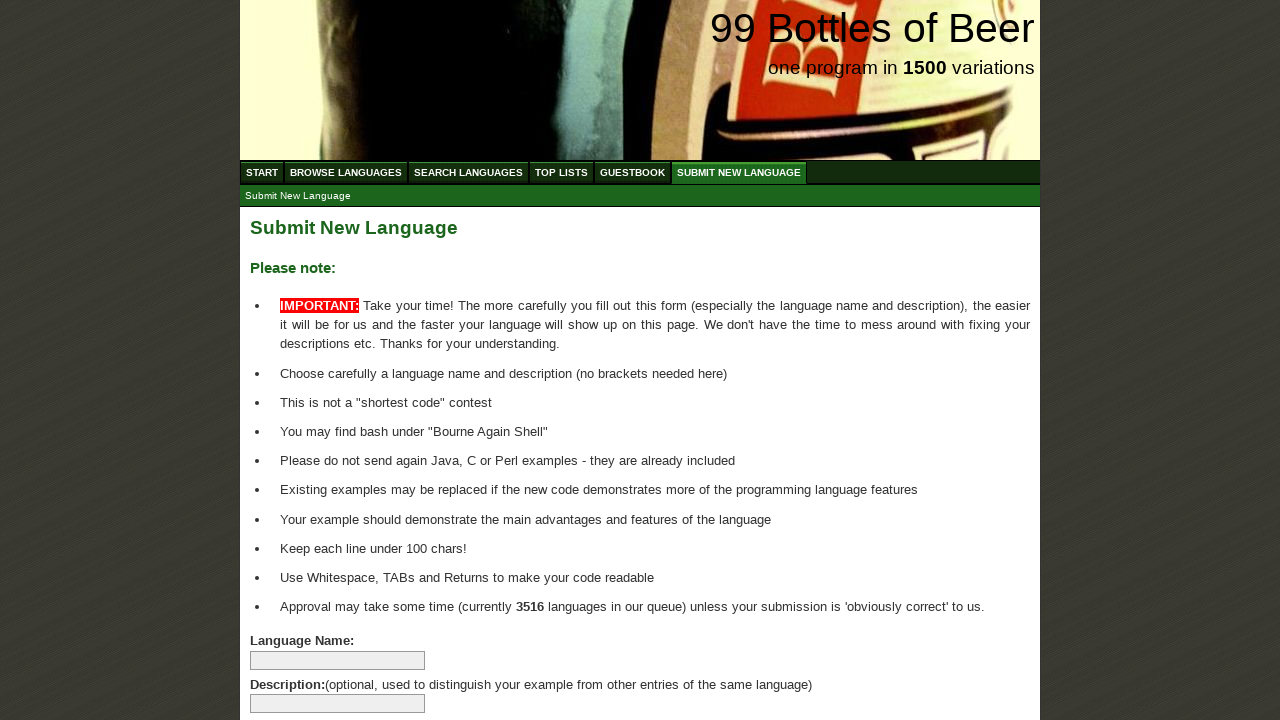

Verified submenu header text is 'Submit New Language'
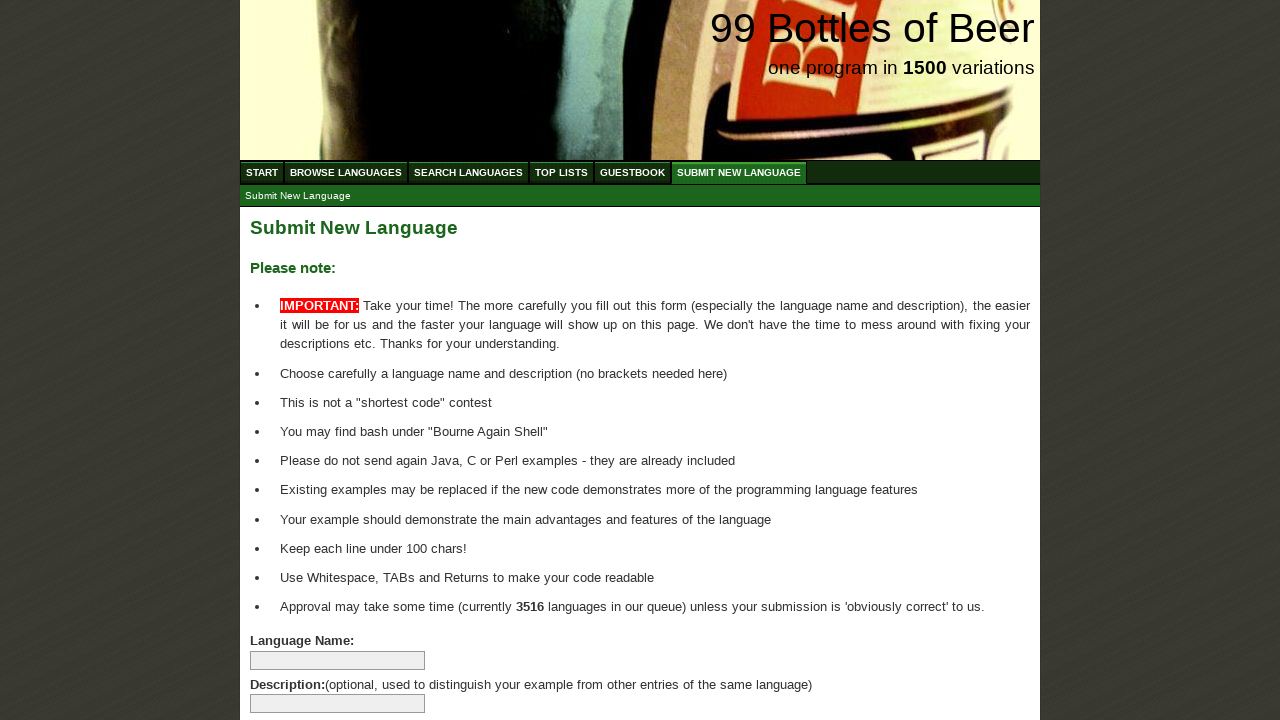

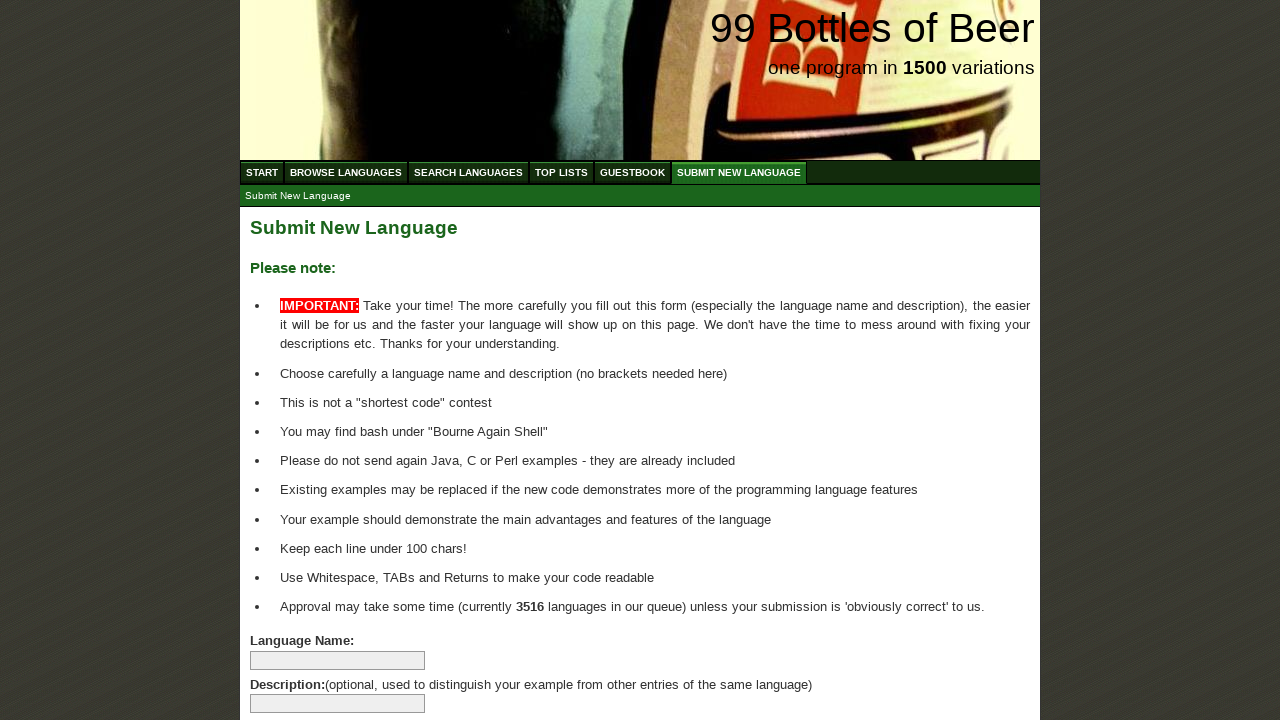